Tests the EMI calculator by adjusting loan amount, interest rate, and tenure sliders using drag and drop actions, then verifies the calculated EMI amount is displayed

Starting URL: https://emicalculator.net/

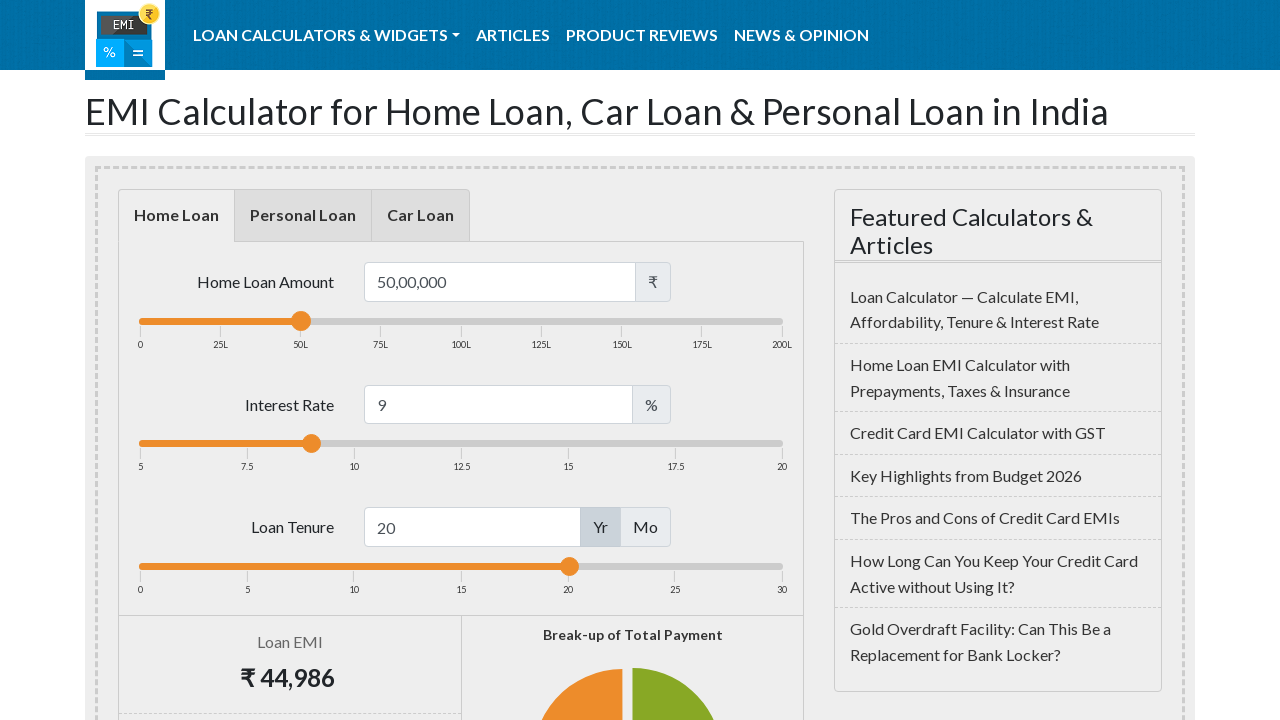

Located loan amount slider element
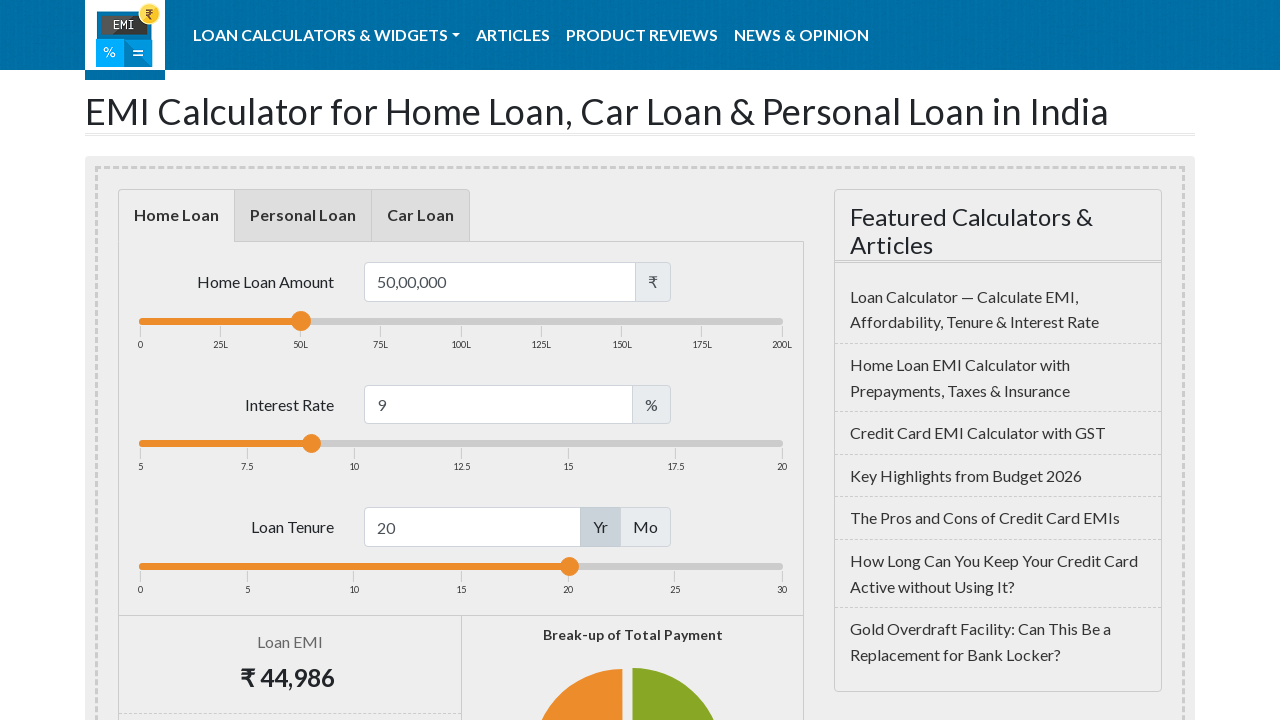

Retrieved bounding box for loan amount slider
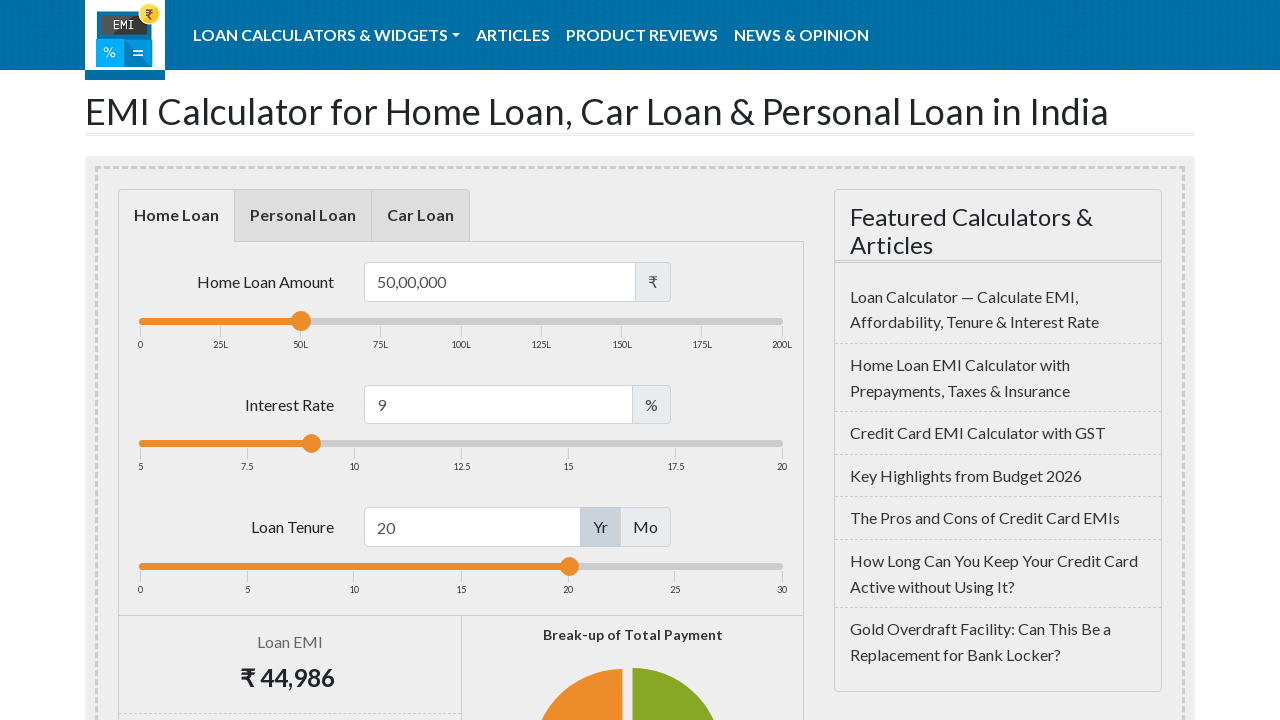

Moved mouse to center of loan amount slider at (461, 321)
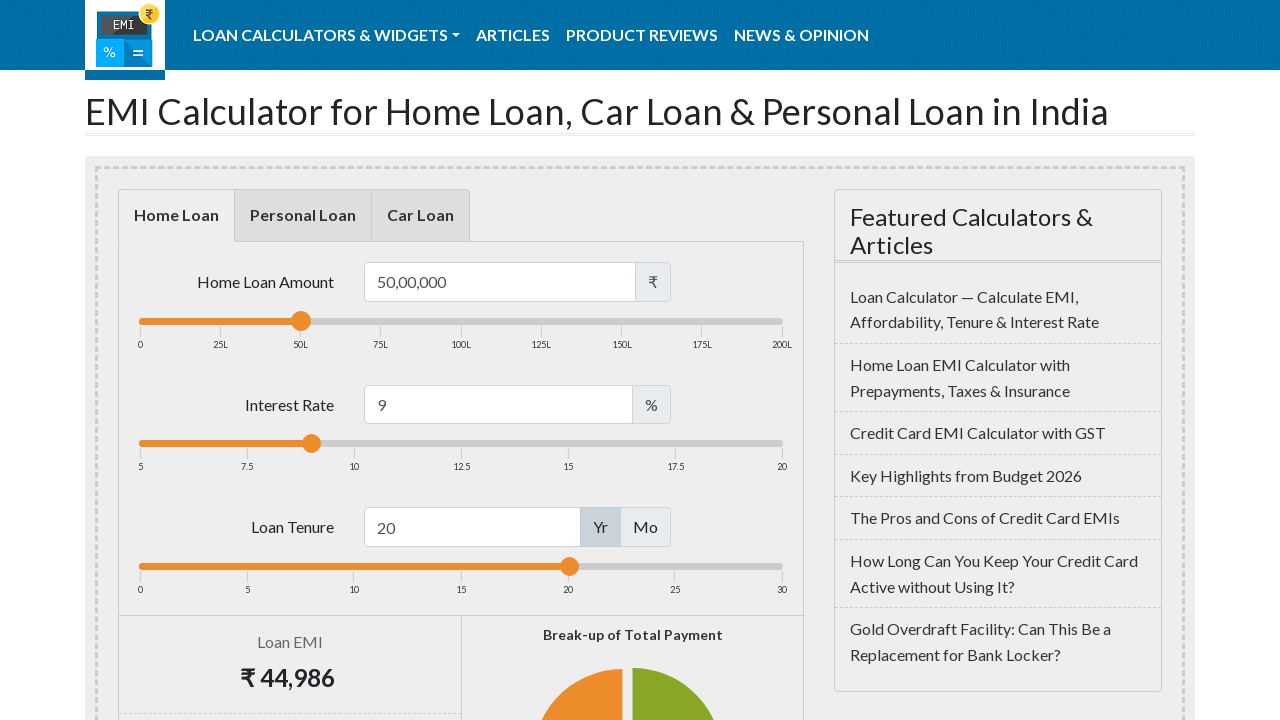

Pressed mouse button down on loan amount slider at (461, 321)
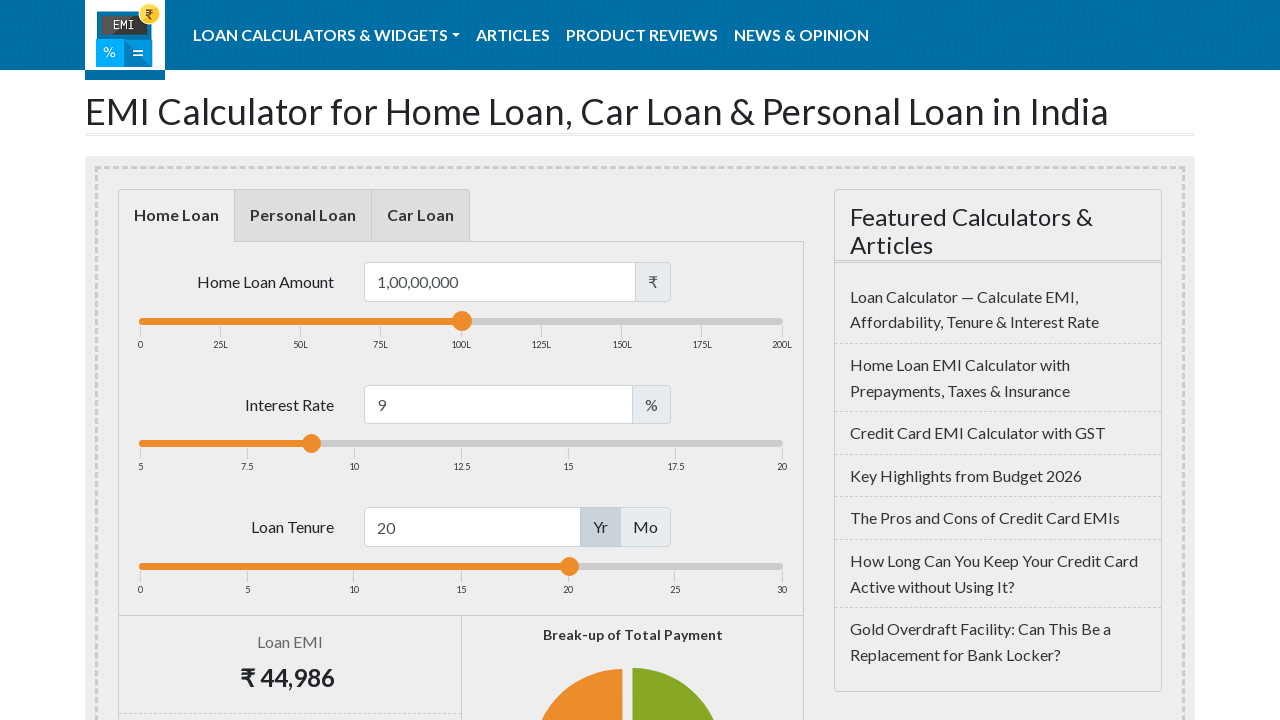

Dragged loan amount slider to the right (+83 pixels) at (544, 321)
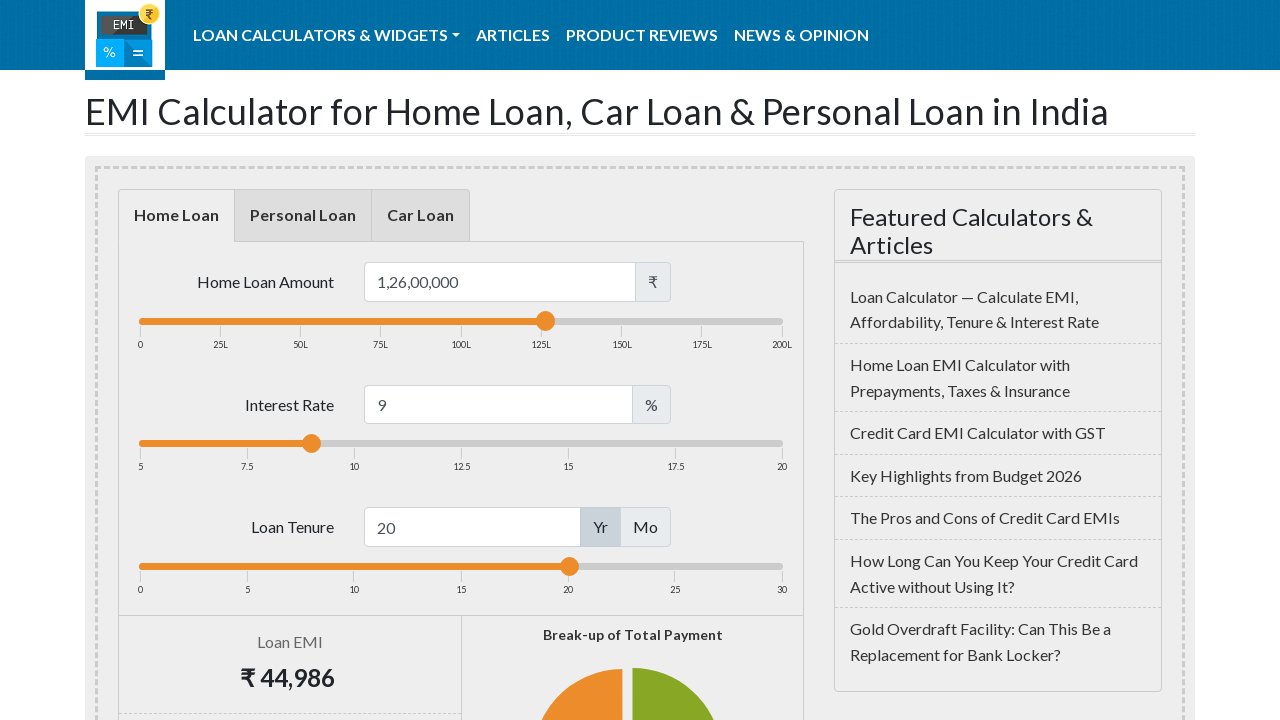

Released mouse button on loan amount slider at (544, 321)
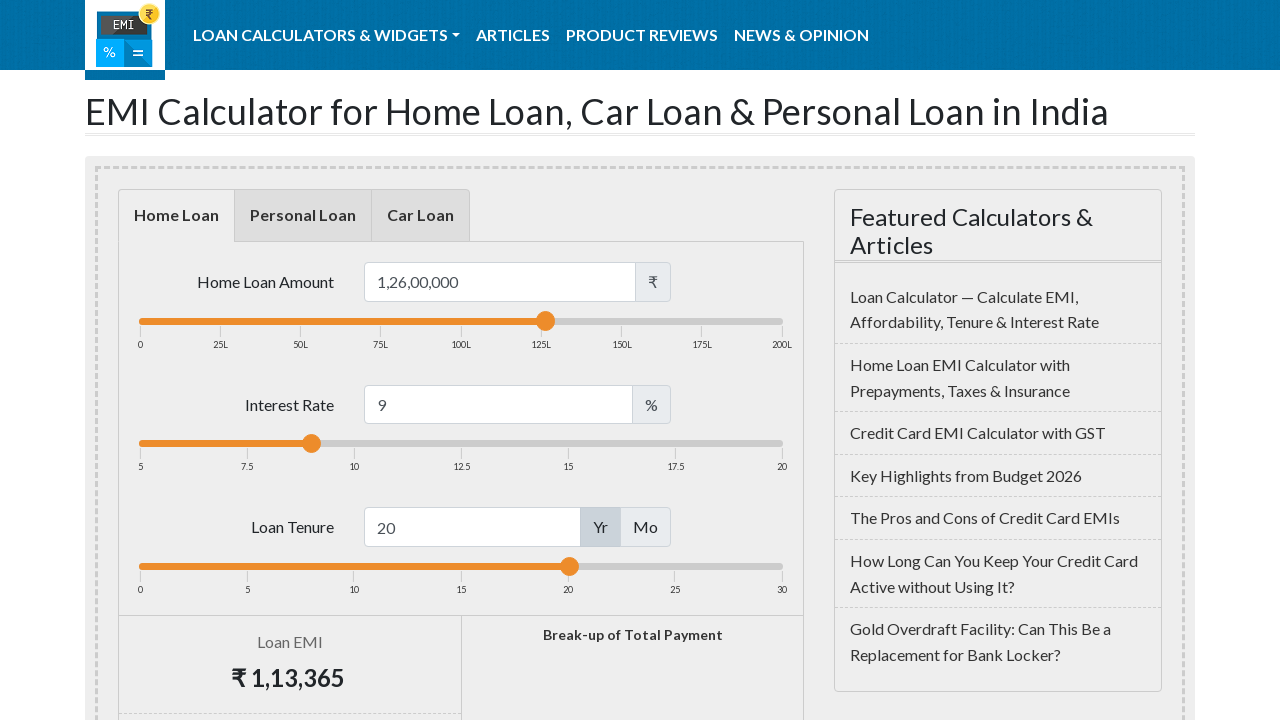

Located interest rate slider element
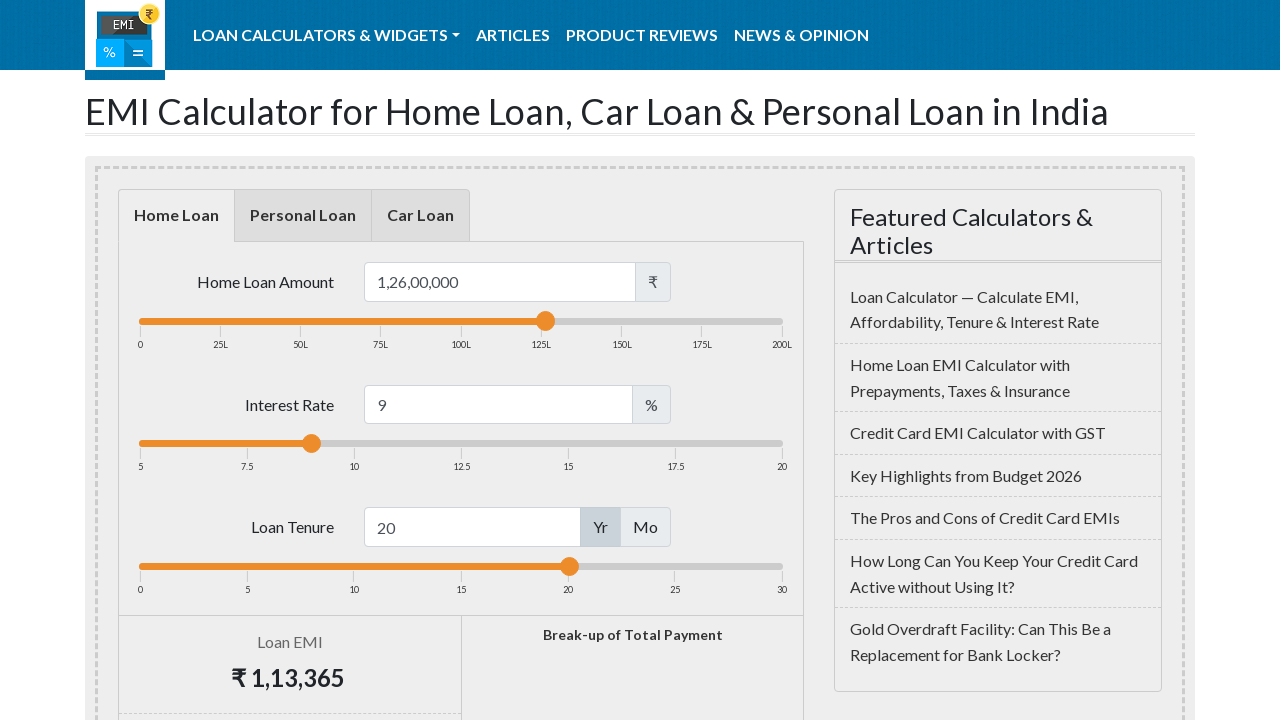

Retrieved bounding box for interest rate slider
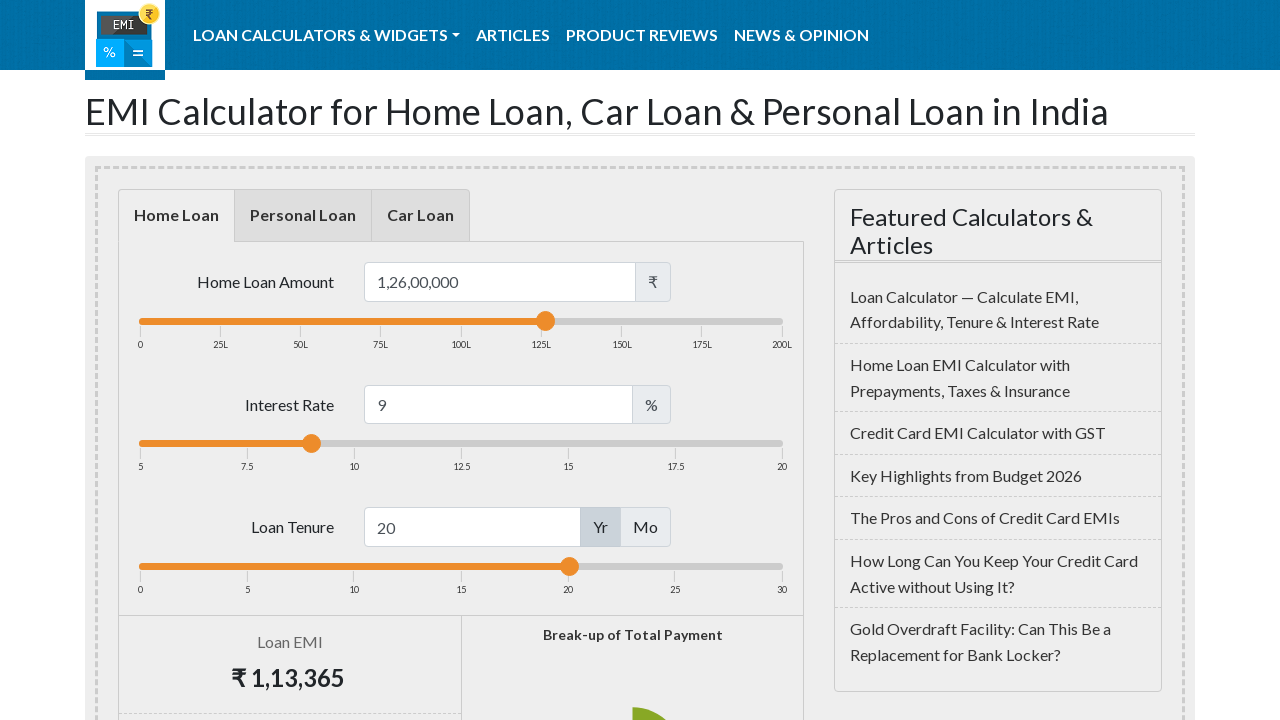

Moved mouse to center of interest rate slider at (461, 444)
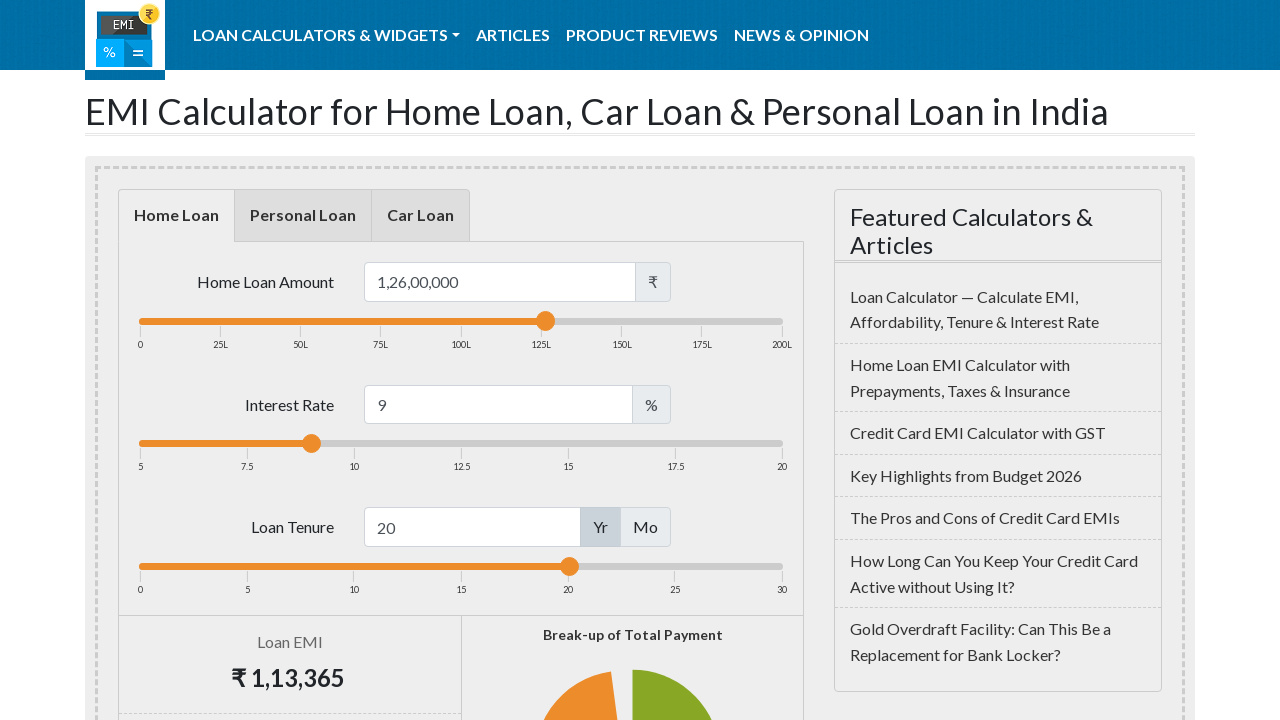

Pressed mouse button down on interest rate slider at (461, 444)
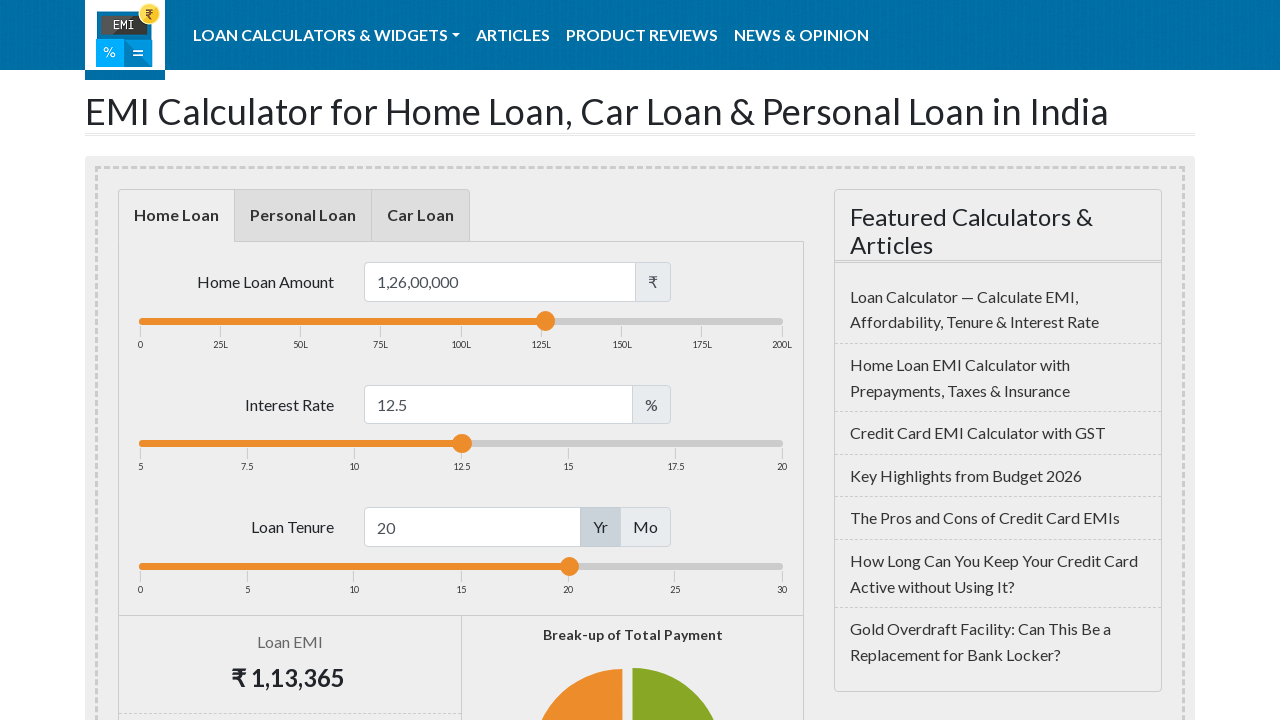

Dragged interest rate slider to the right (+88 pixels) at (549, 444)
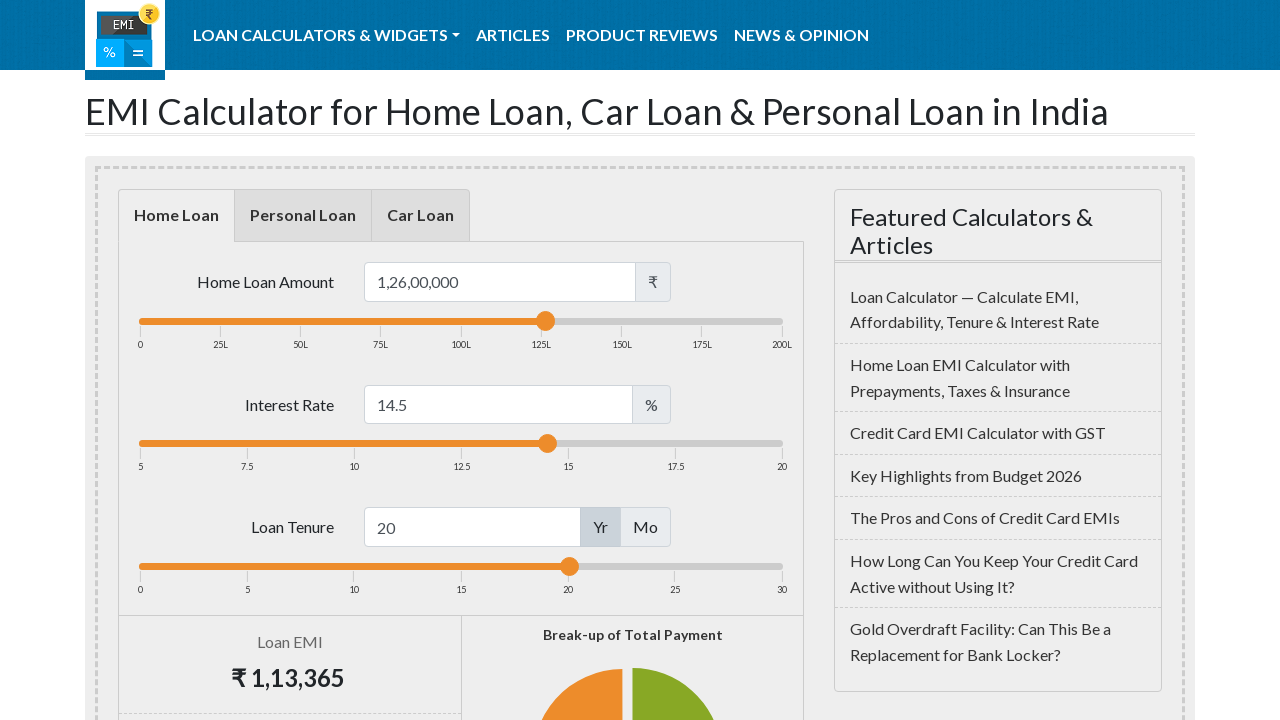

Released mouse button on interest rate slider at (549, 444)
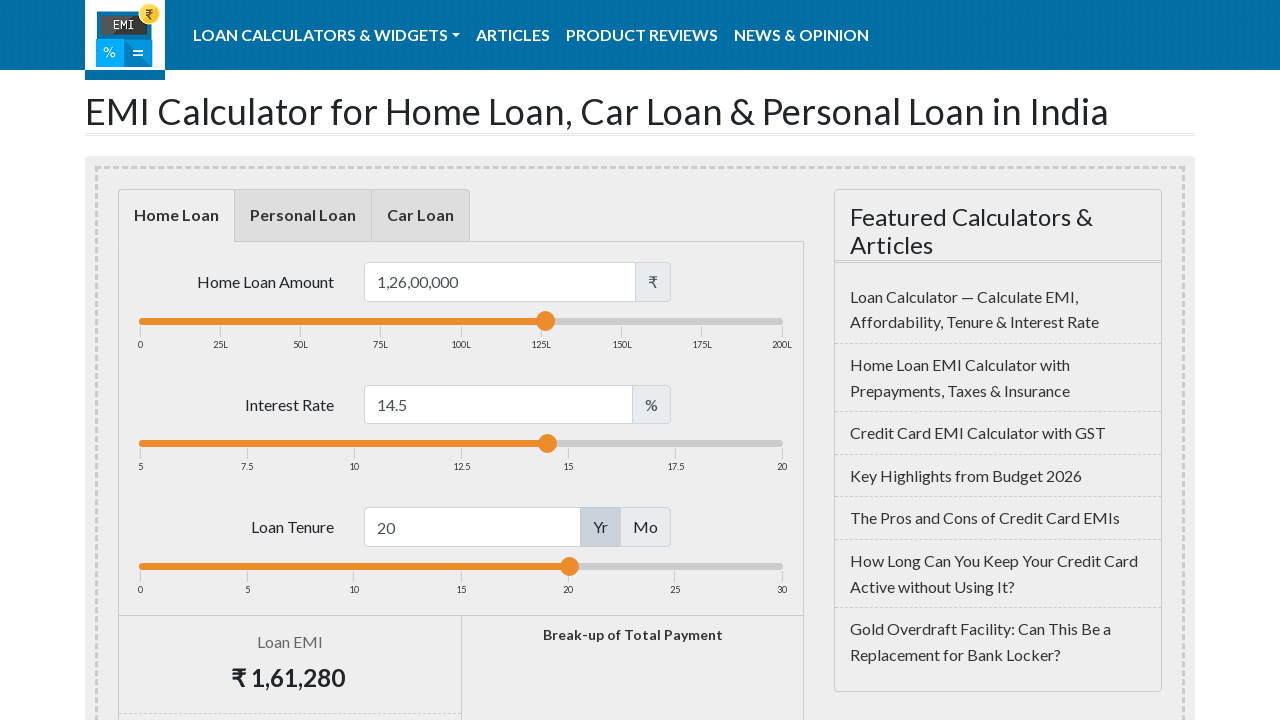

Located tenure slider element
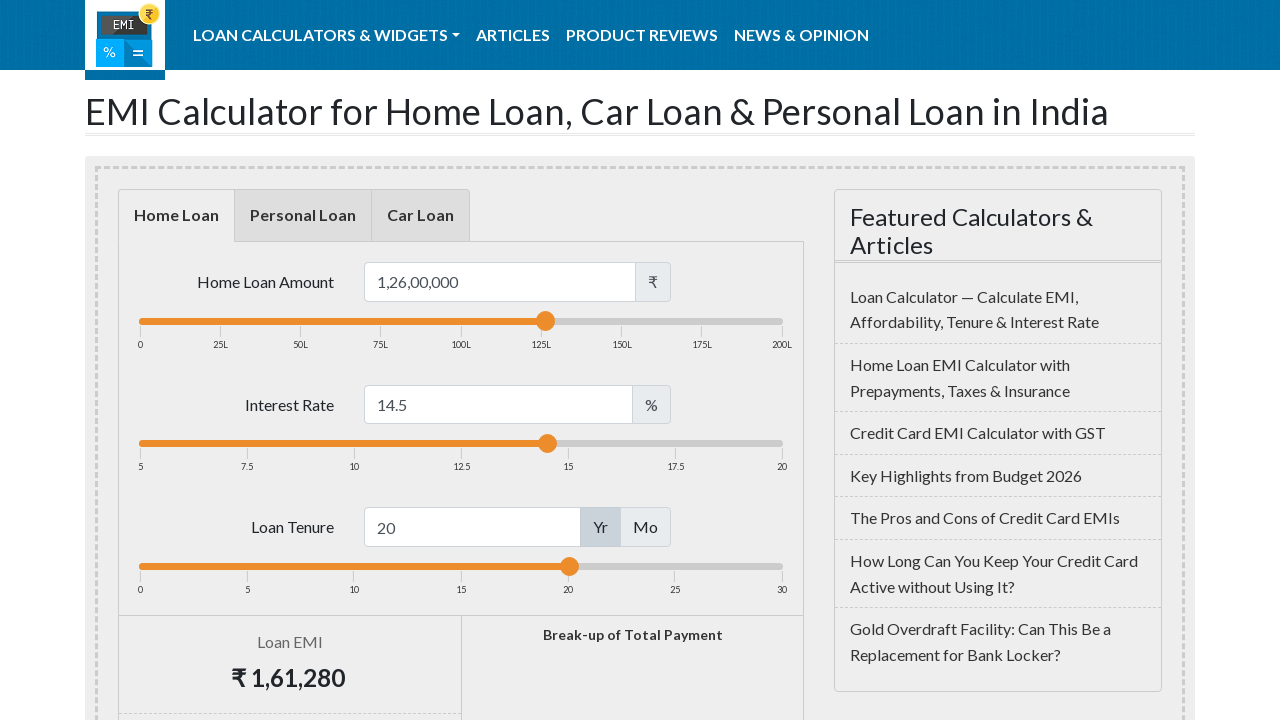

Retrieved bounding box for tenure slider
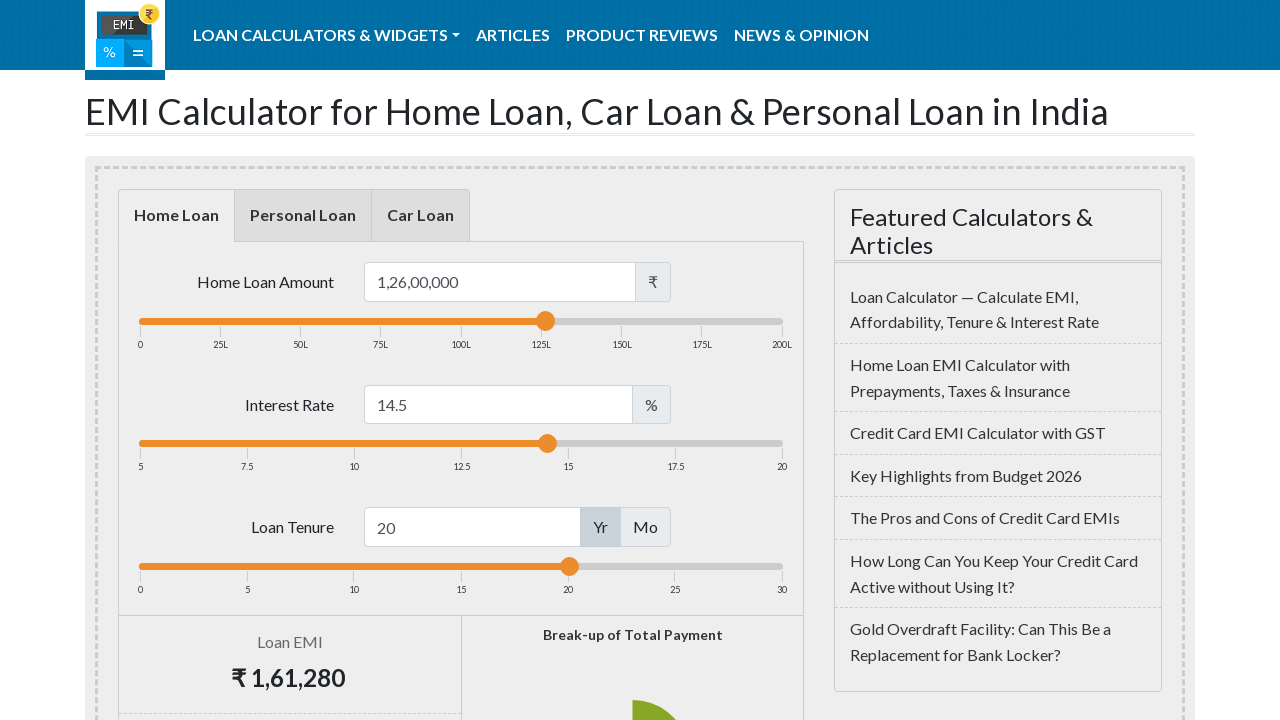

Moved mouse to center of tenure slider at (461, 566)
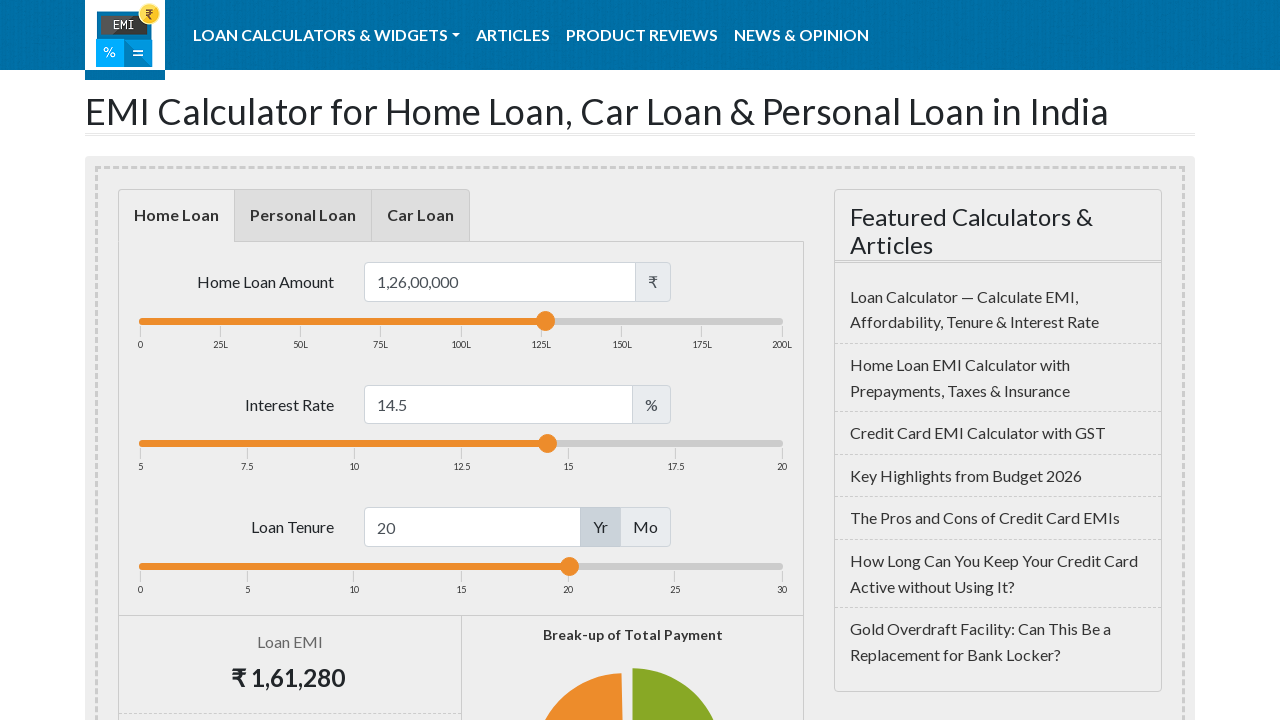

Pressed mouse button down on tenure slider at (461, 566)
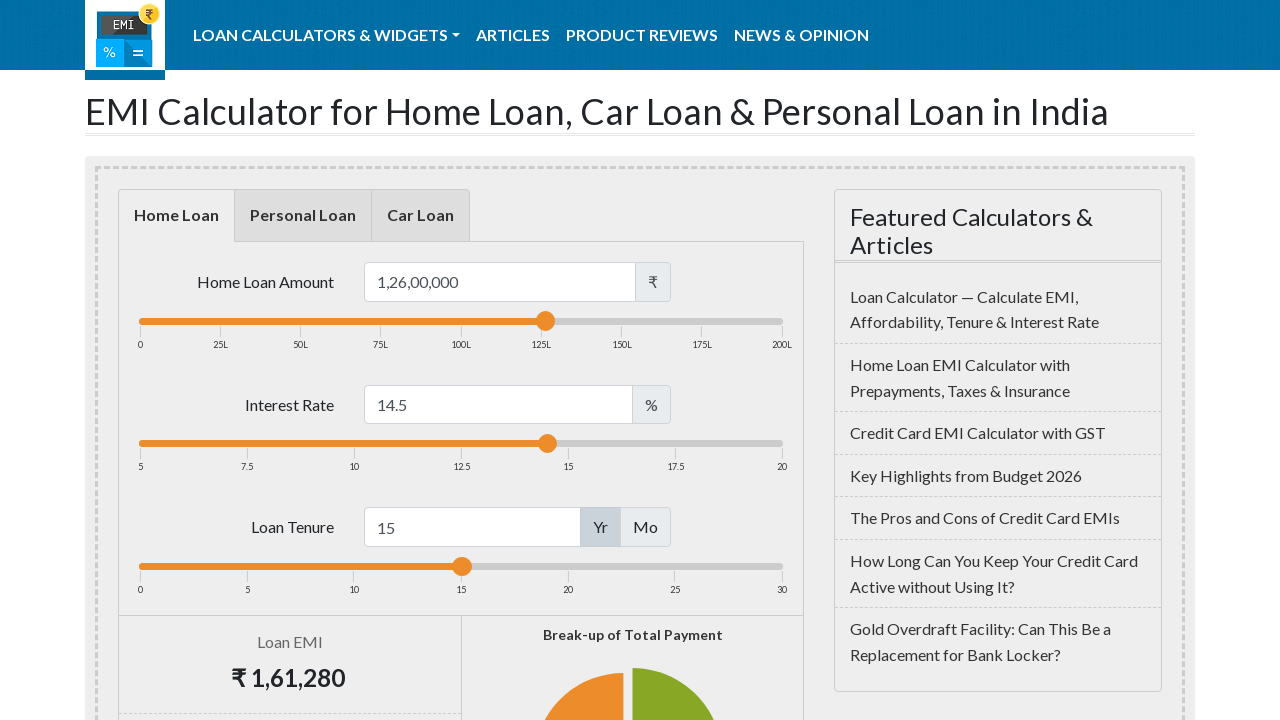

Dragged tenure slider to the left (-111 pixels) at (350, 566)
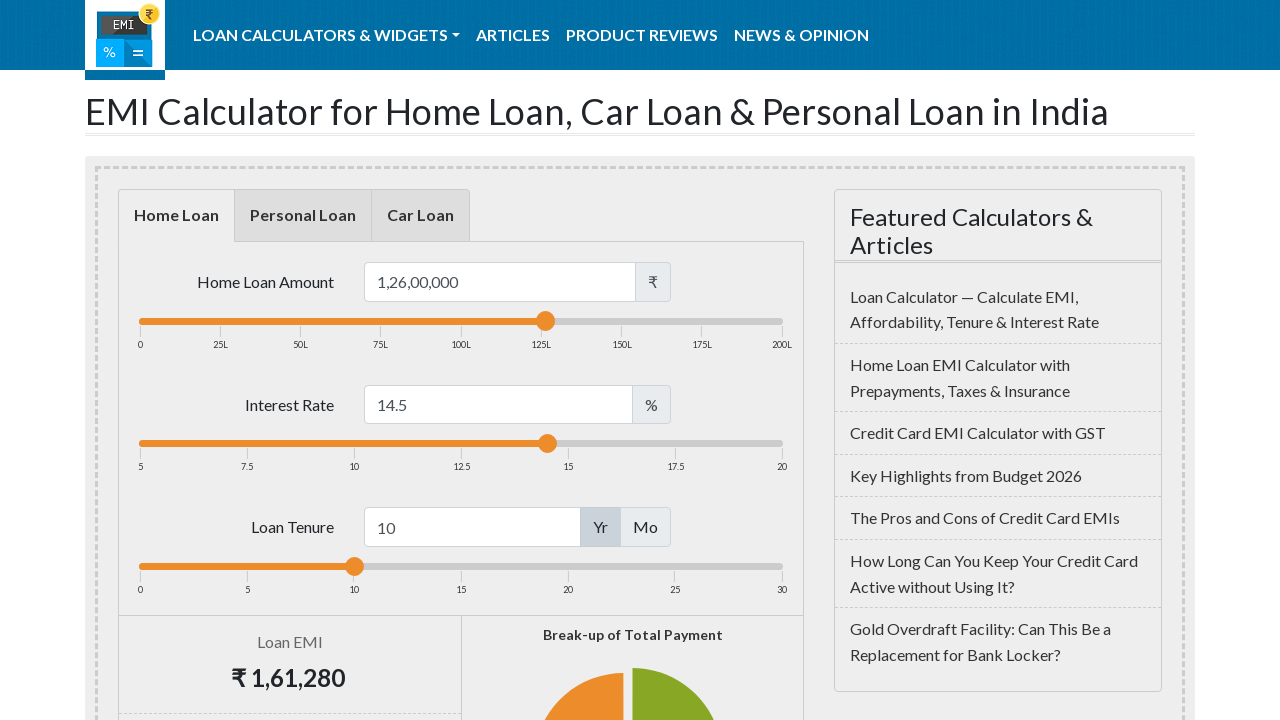

Released mouse button on tenure slider at (350, 566)
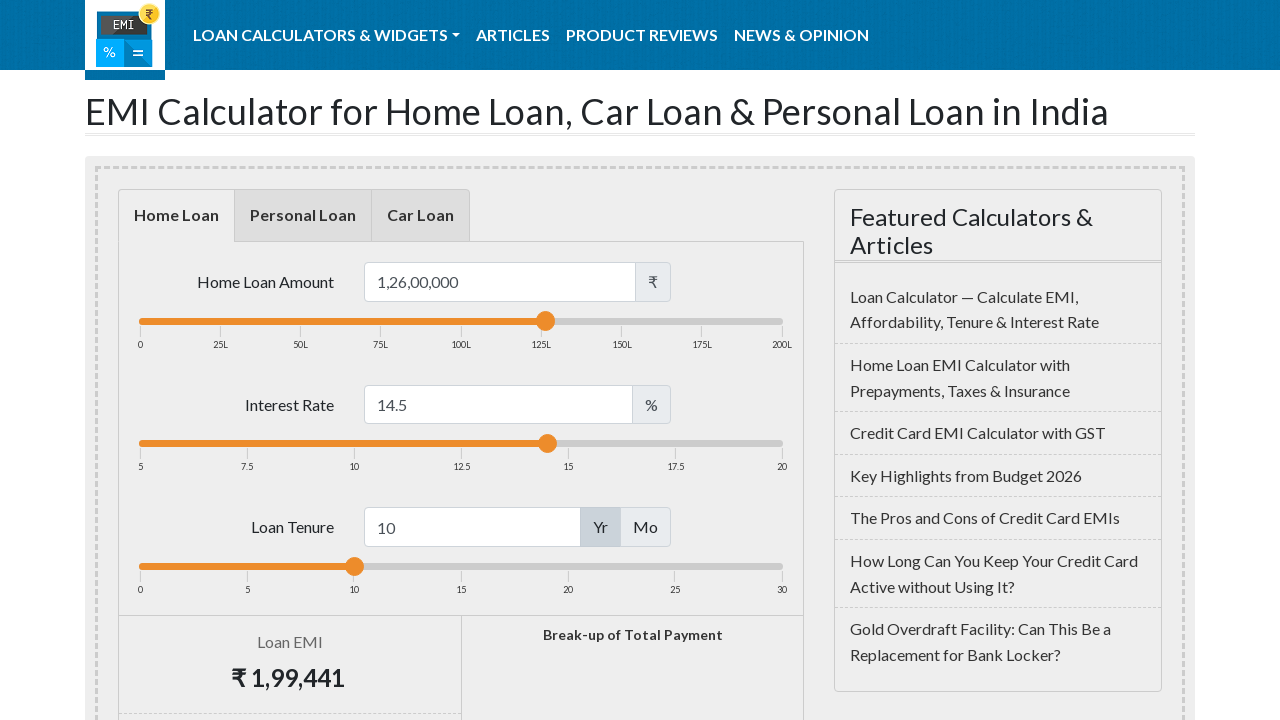

EMI amount element loaded and is visible on the page
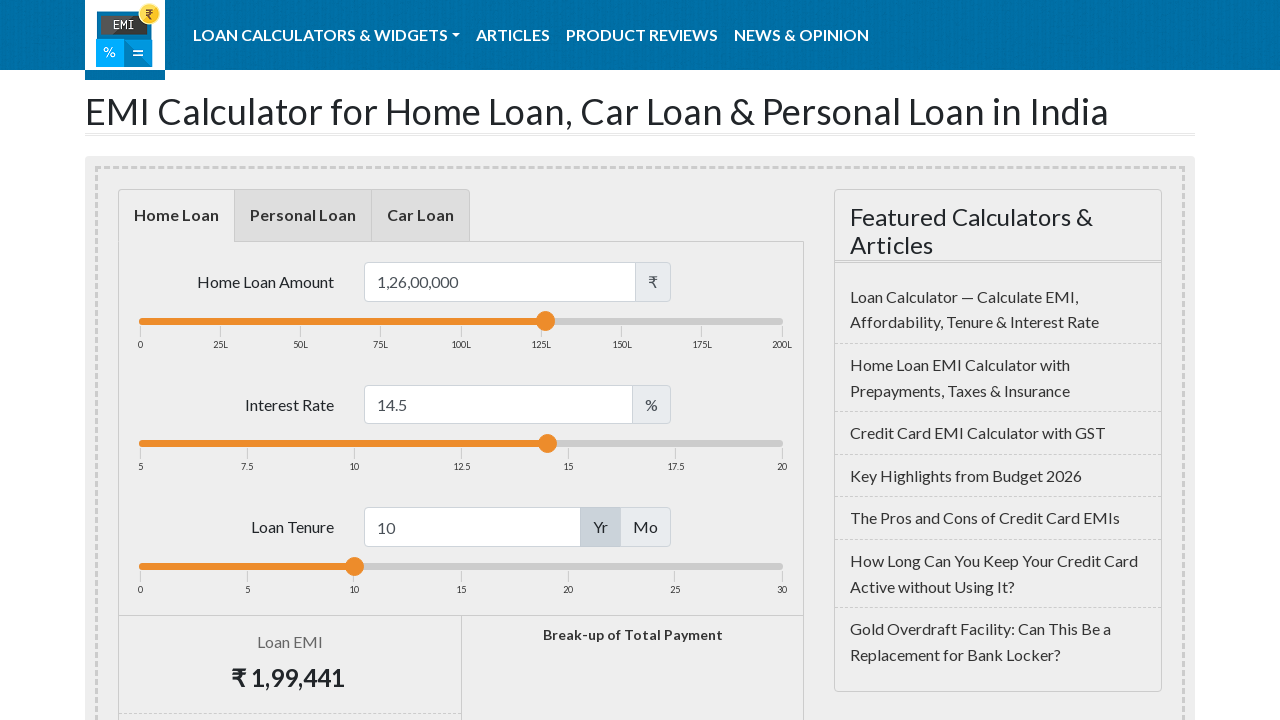

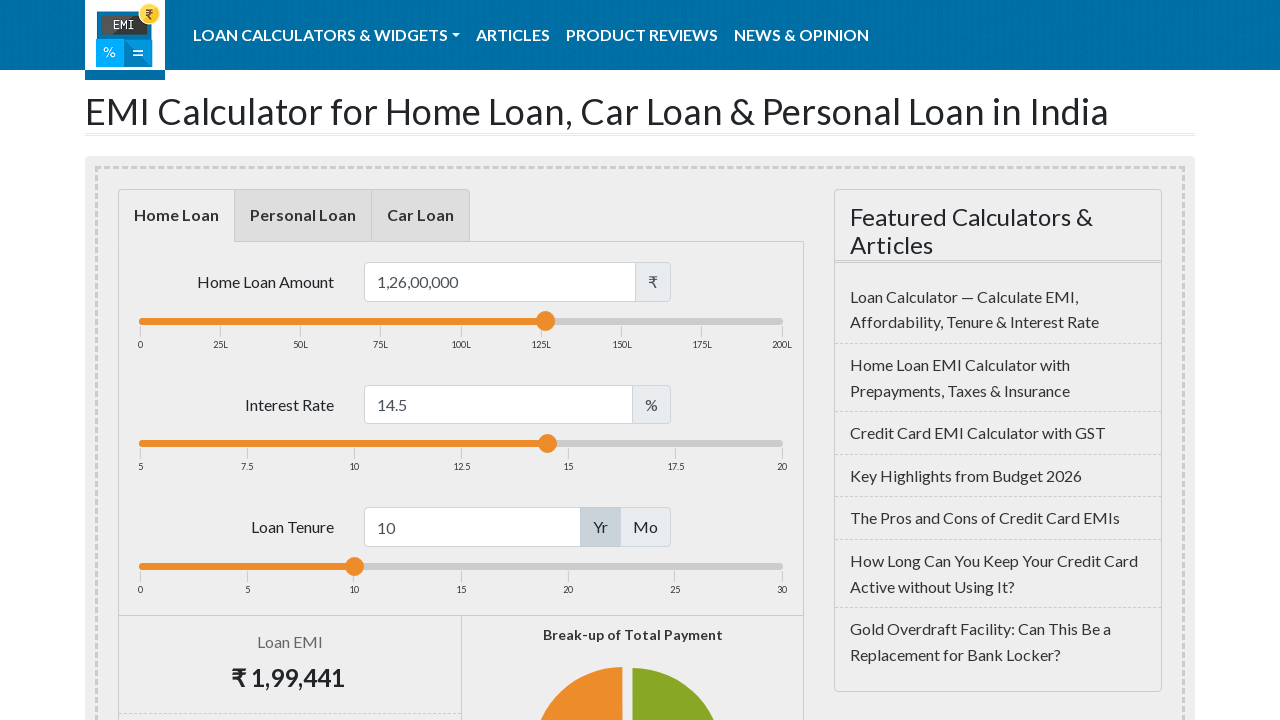